Tests a registration form by filling in personal information fields including first name, last name, address, email, and phone number.

Starting URL: https://demo.automationtesting.in/Register.html

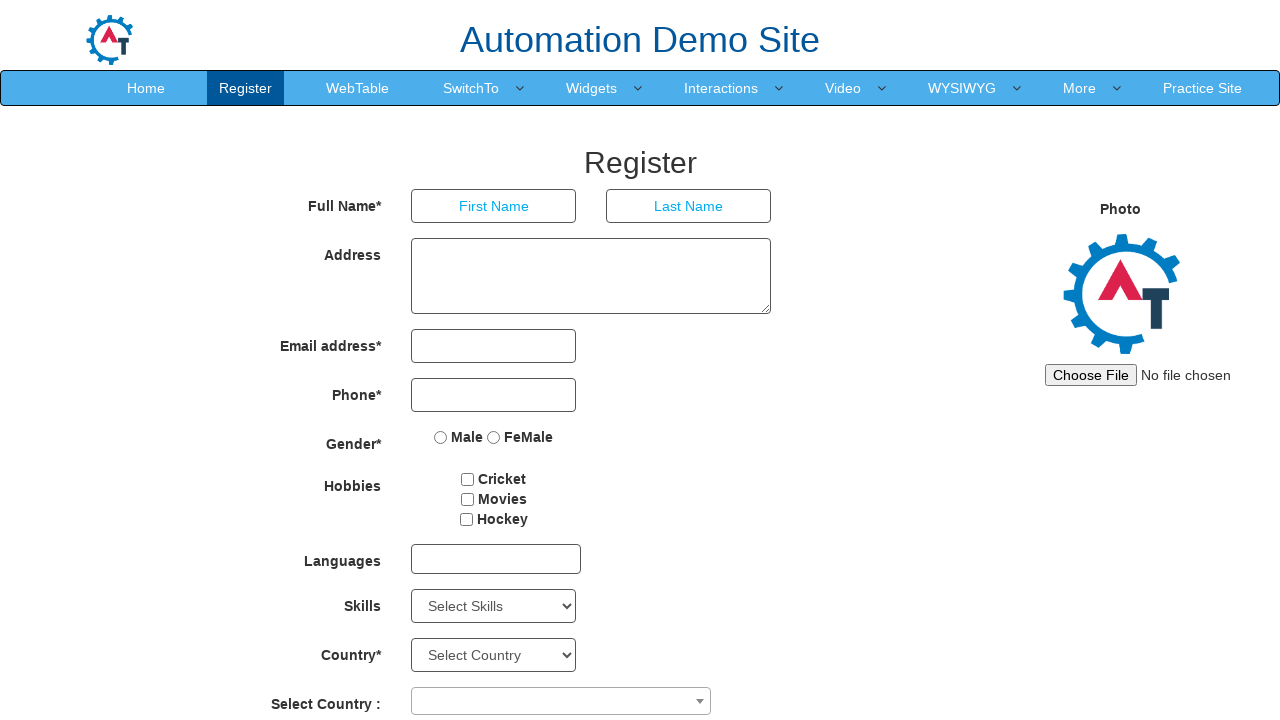

Filled first name field with 'Michael' on //*[@placeholder='First Name']
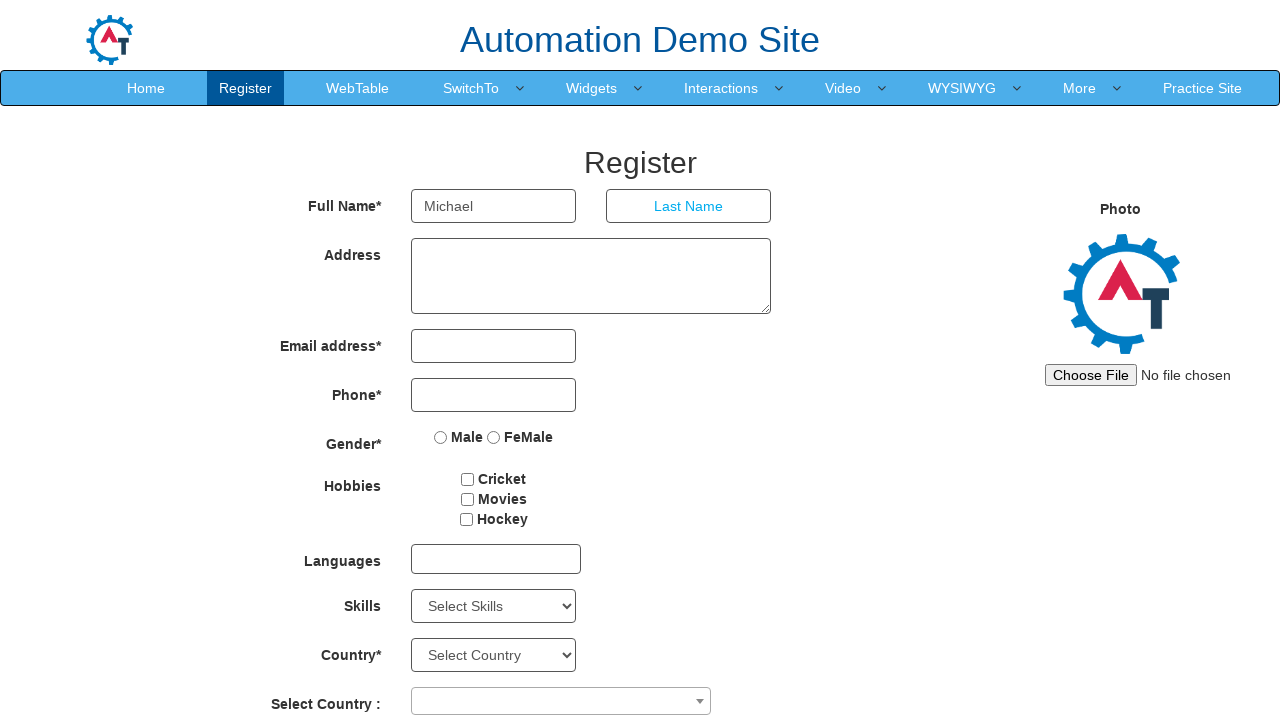

Filled last name field with 'Thompson' on //*[@placeholder='Last Name']
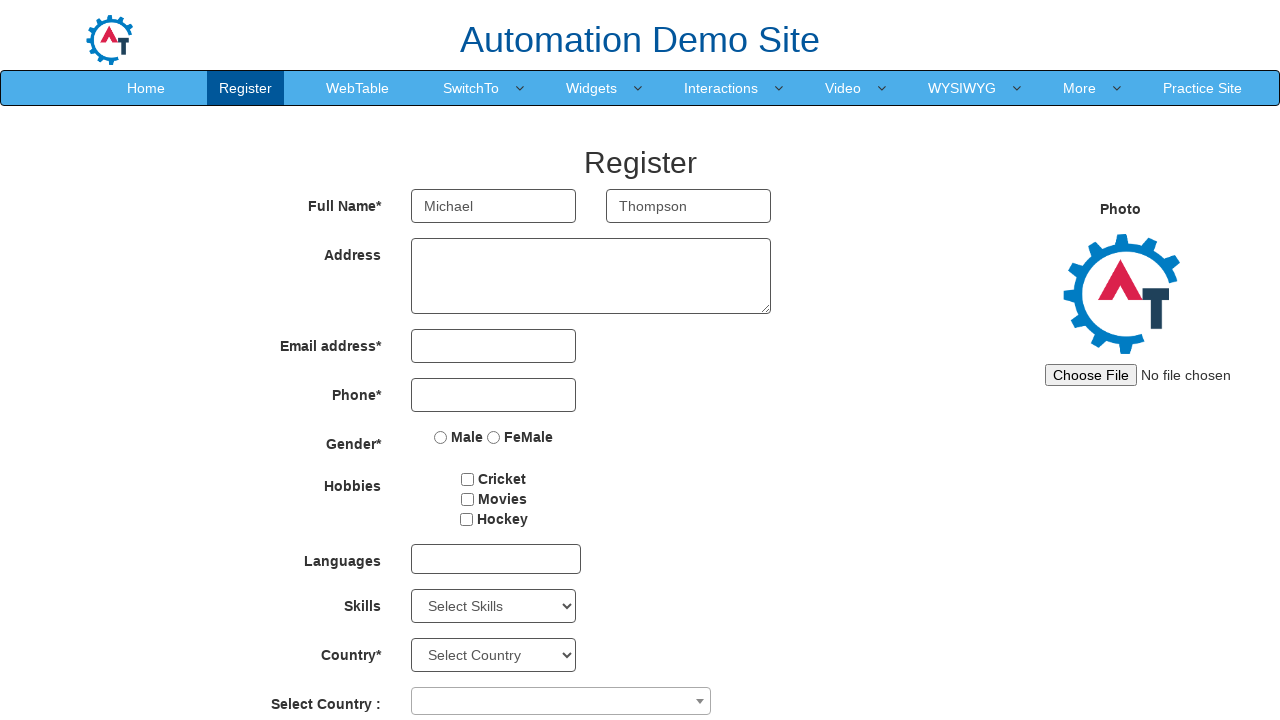

Filled address field with '742 Evergreen Terrace, Springfield' on //*[@ng-model='Adress']
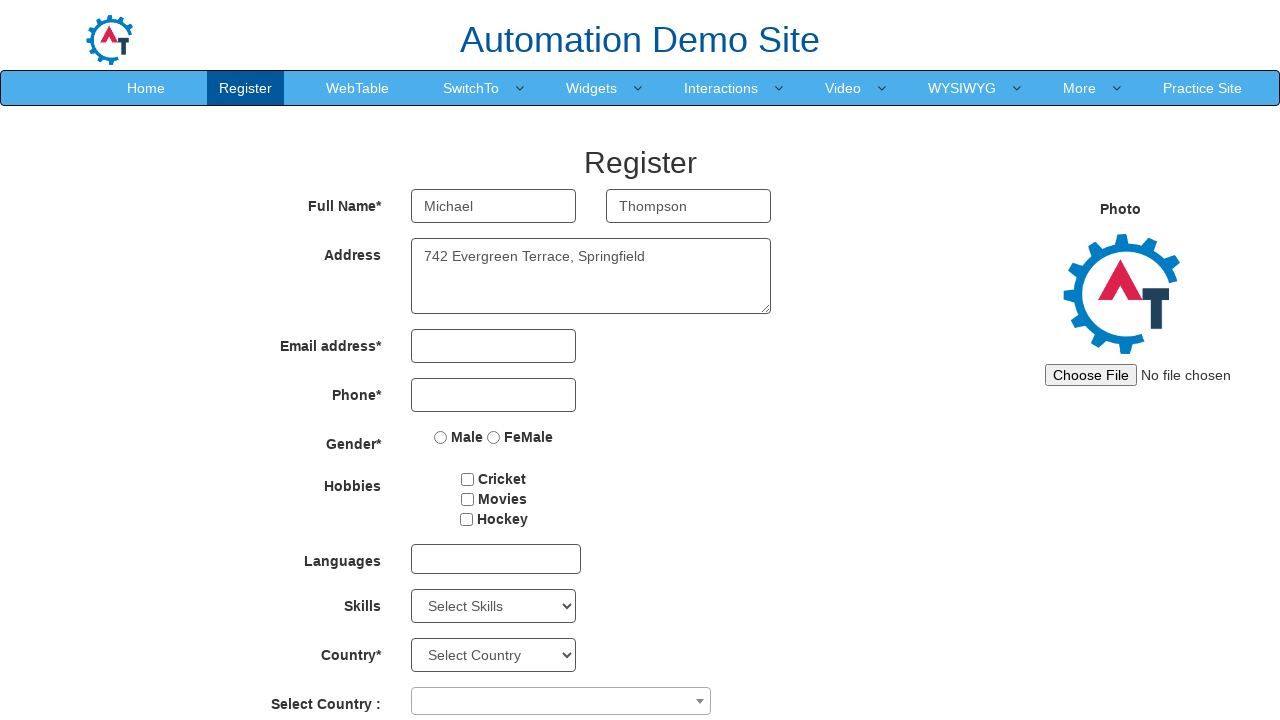

Filled email field with 'michael.thompson@example.com' on //*[@ng-model='EmailAdress']
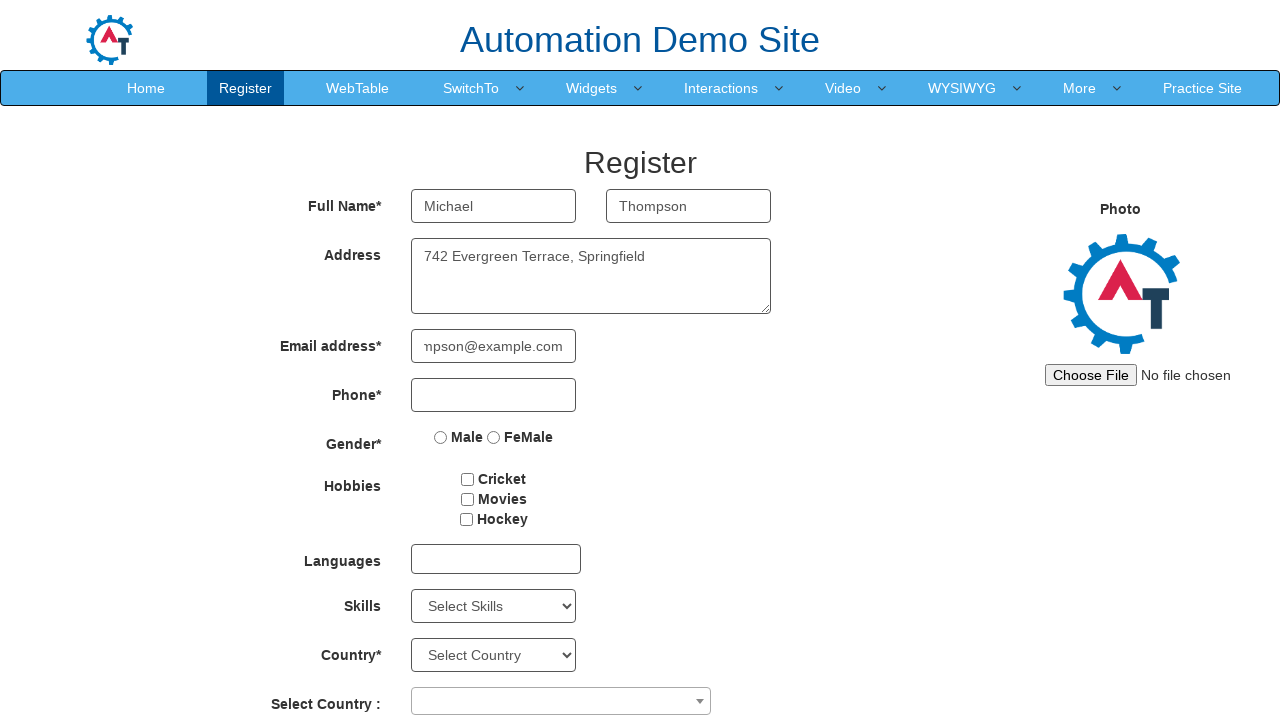

Filled phone field with '5551234567' on //*[@ng-model='Phone']
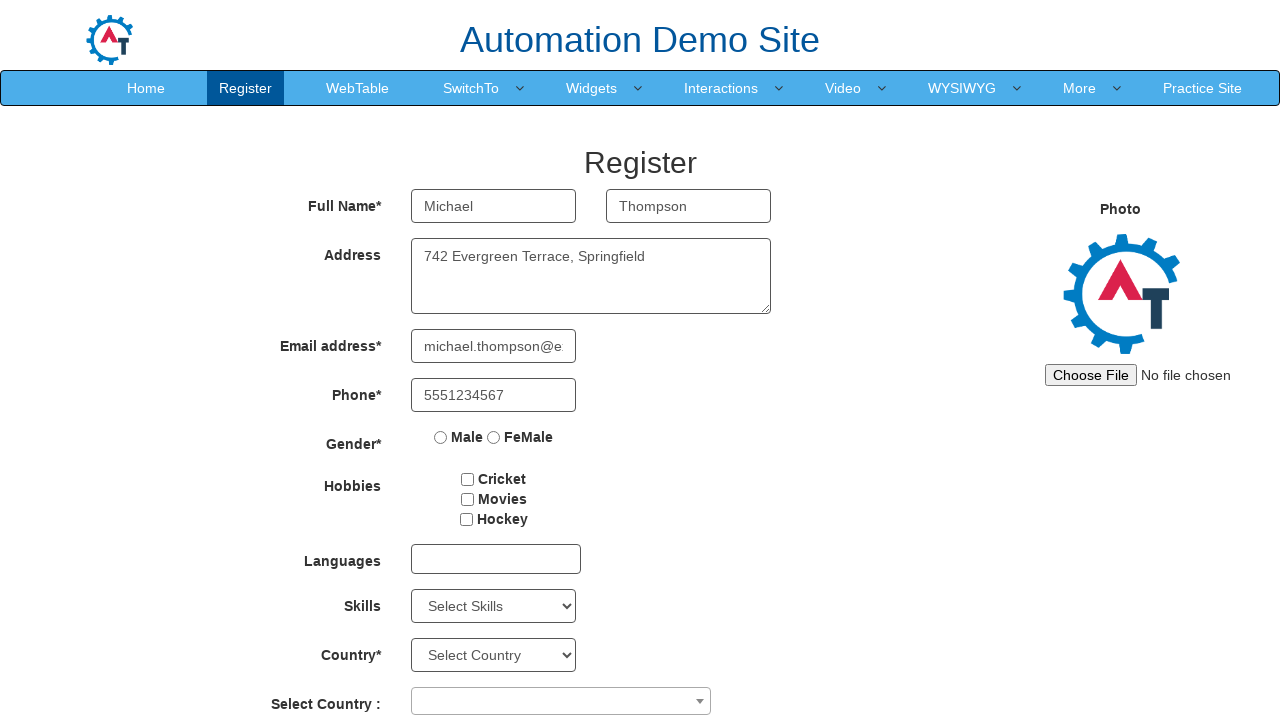

Waited 2 seconds to view completed form
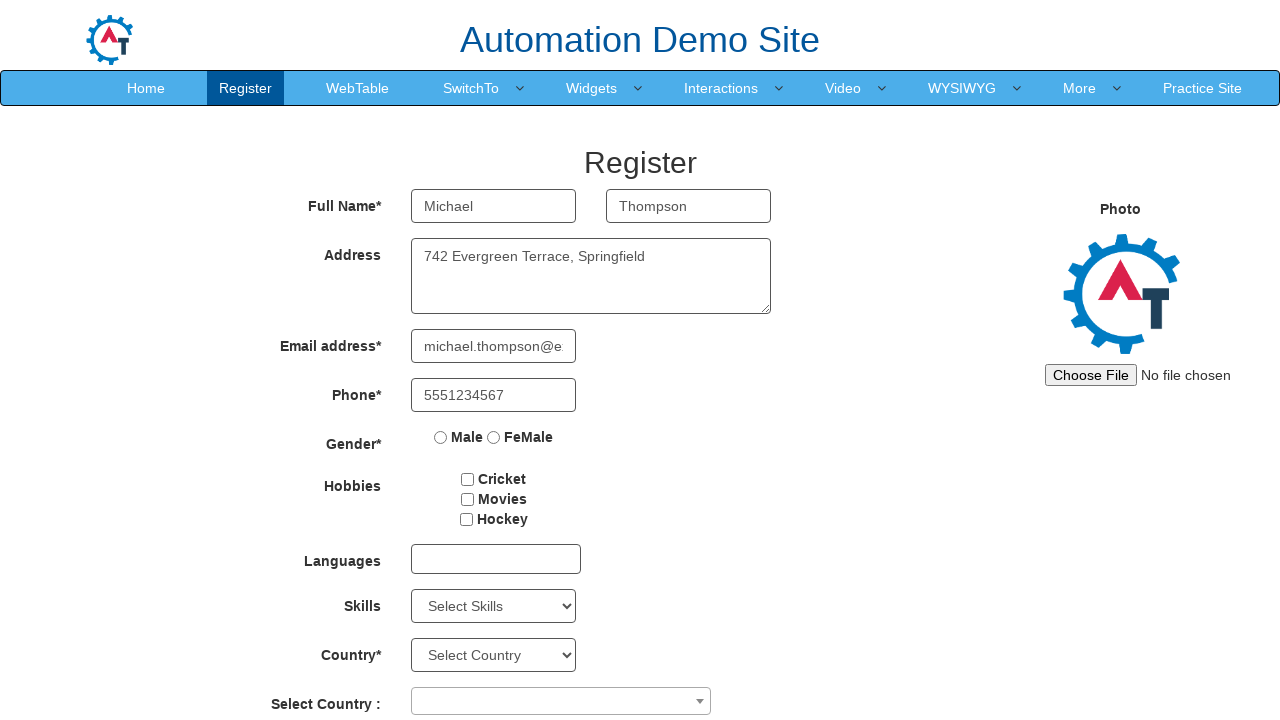

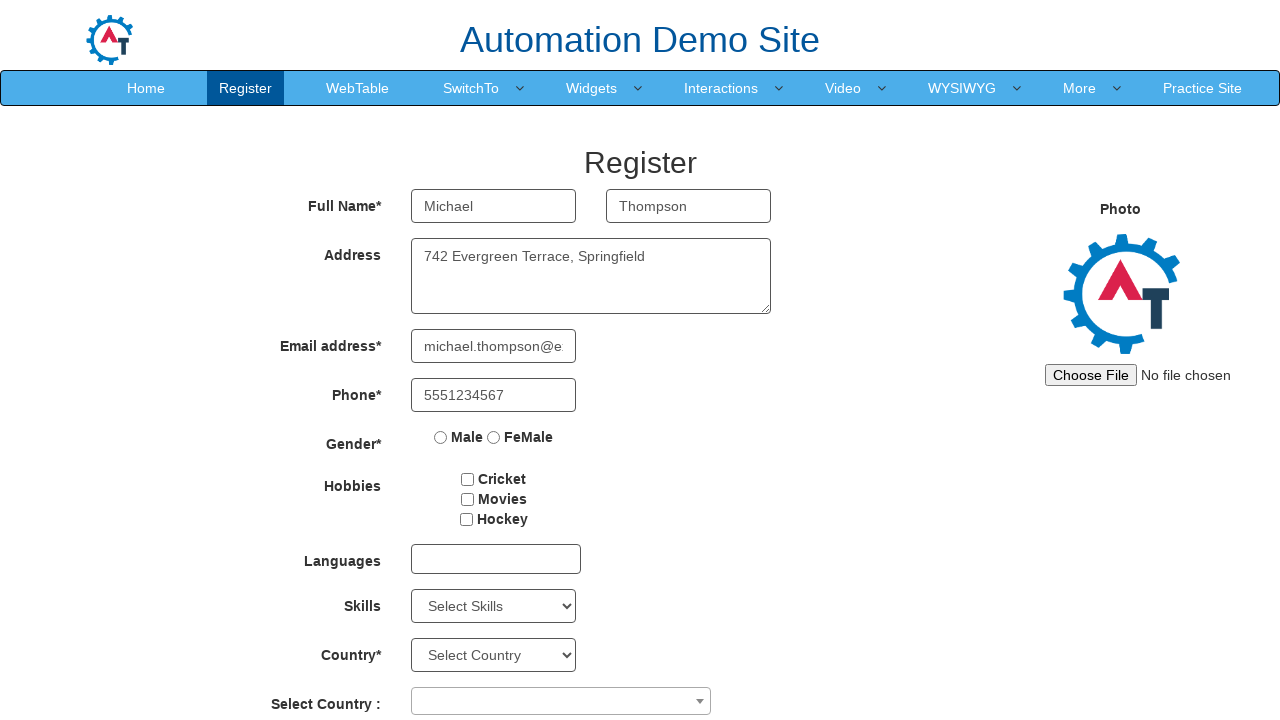